Tests dropdown select functionality by selecting options using different methods: by visible text, by index, and by value

Starting URL: https://v1.training-support.net/selenium/selects

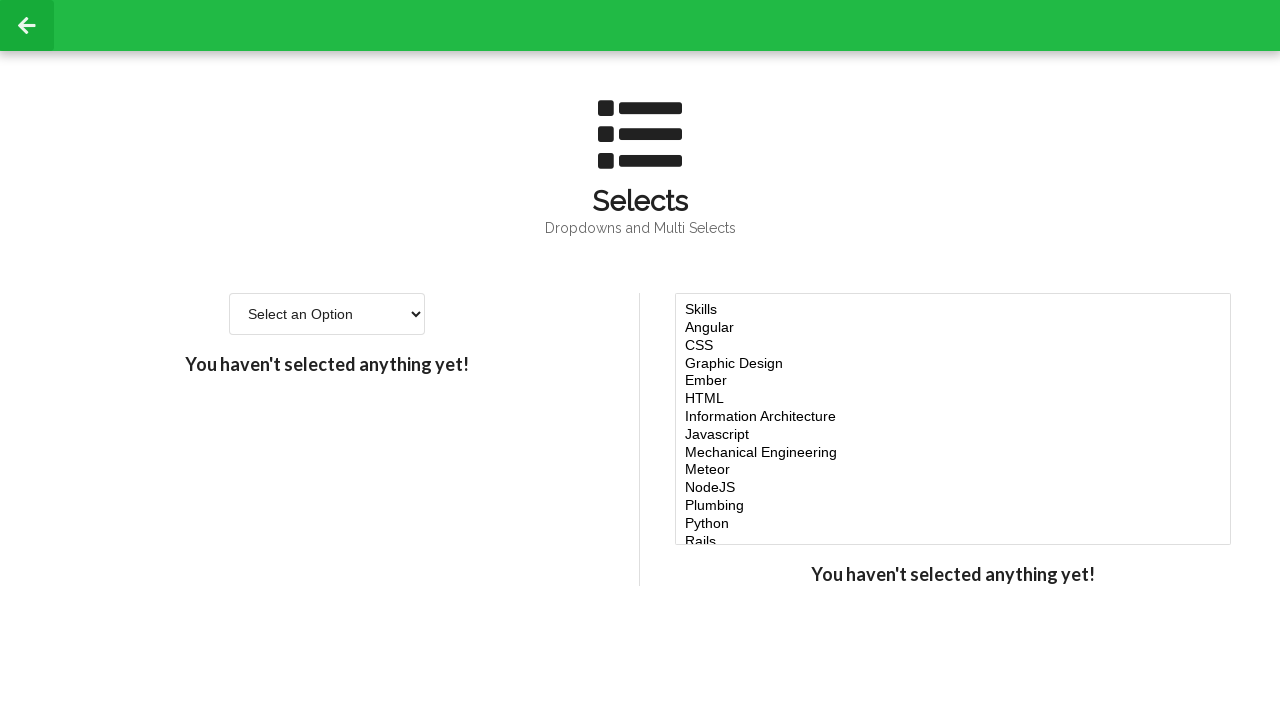

Selected 'Option 2' by visible text from single-select dropdown on #single-select
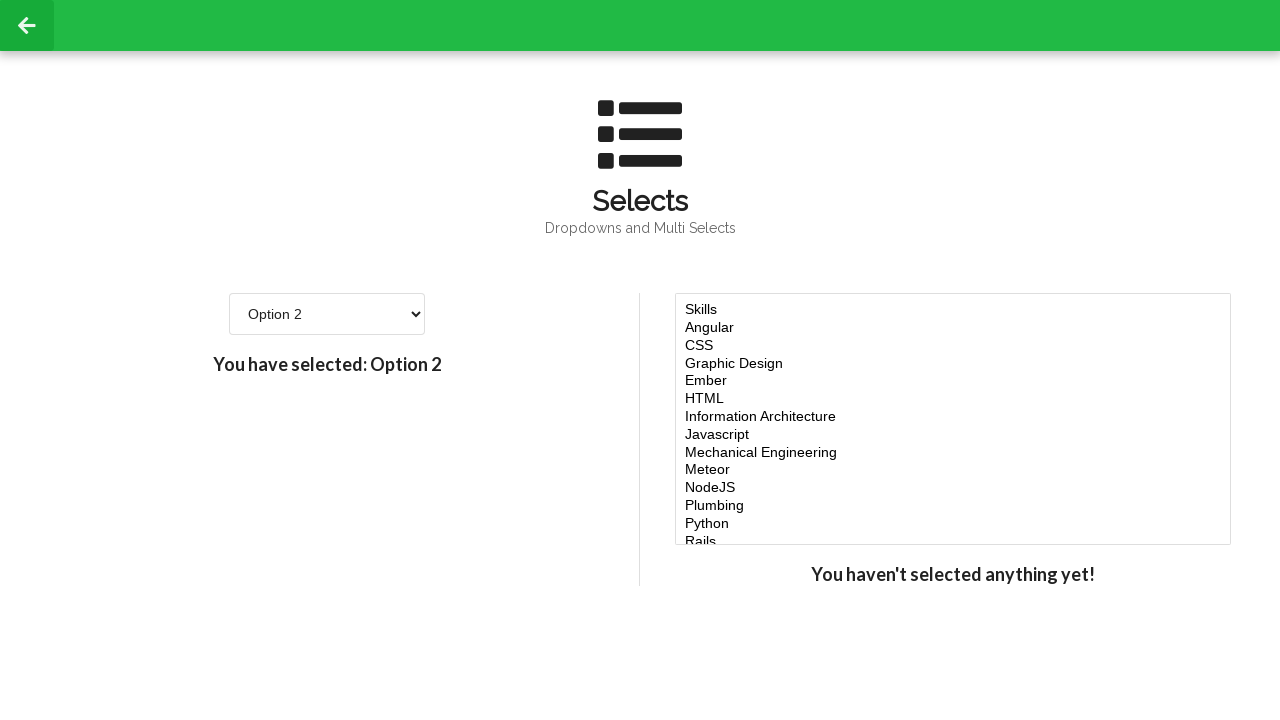

Selected option at index 3 (4th option) from single-select dropdown on #single-select
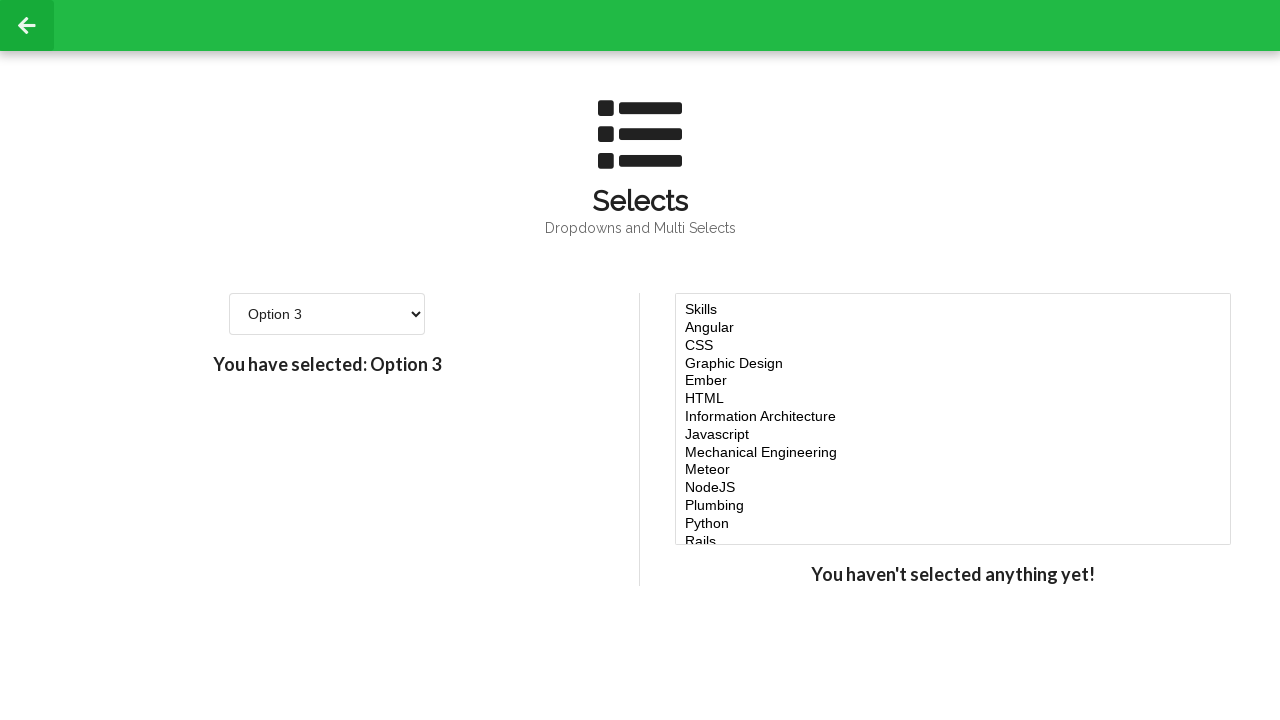

Selected option with value '4' from single-select dropdown on #single-select
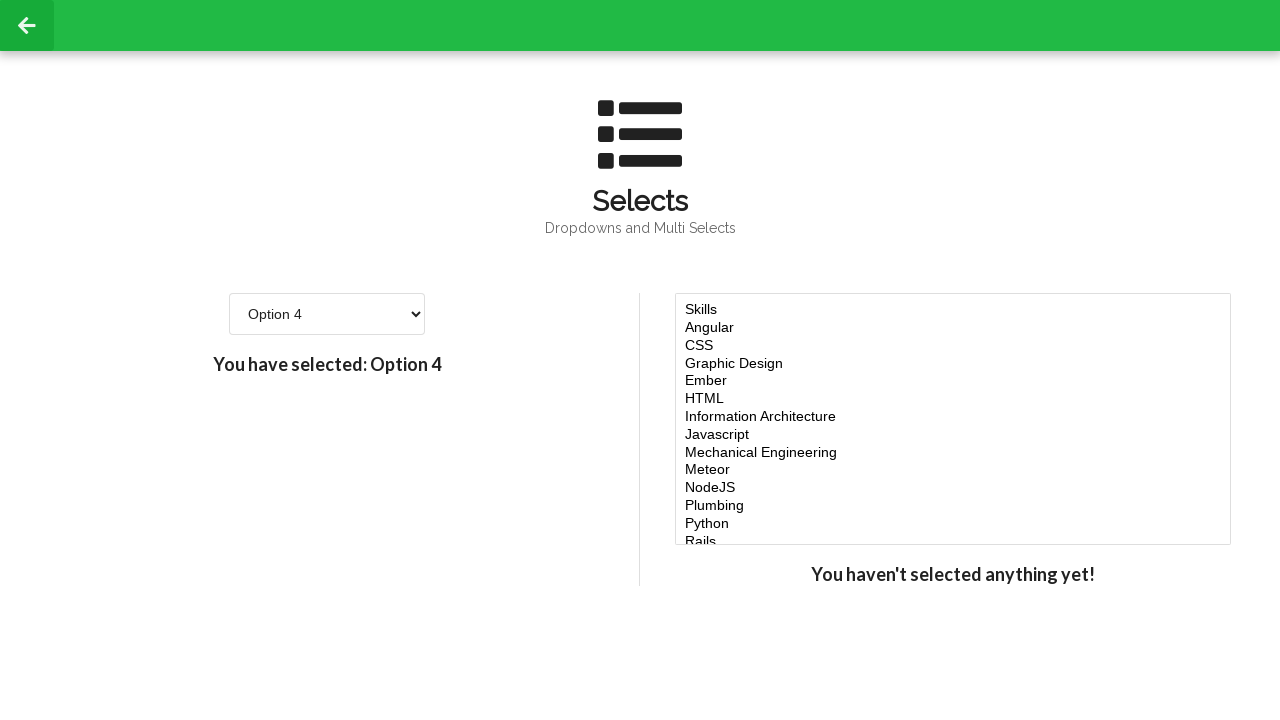

Verified single-select dropdown is present and selection is complete
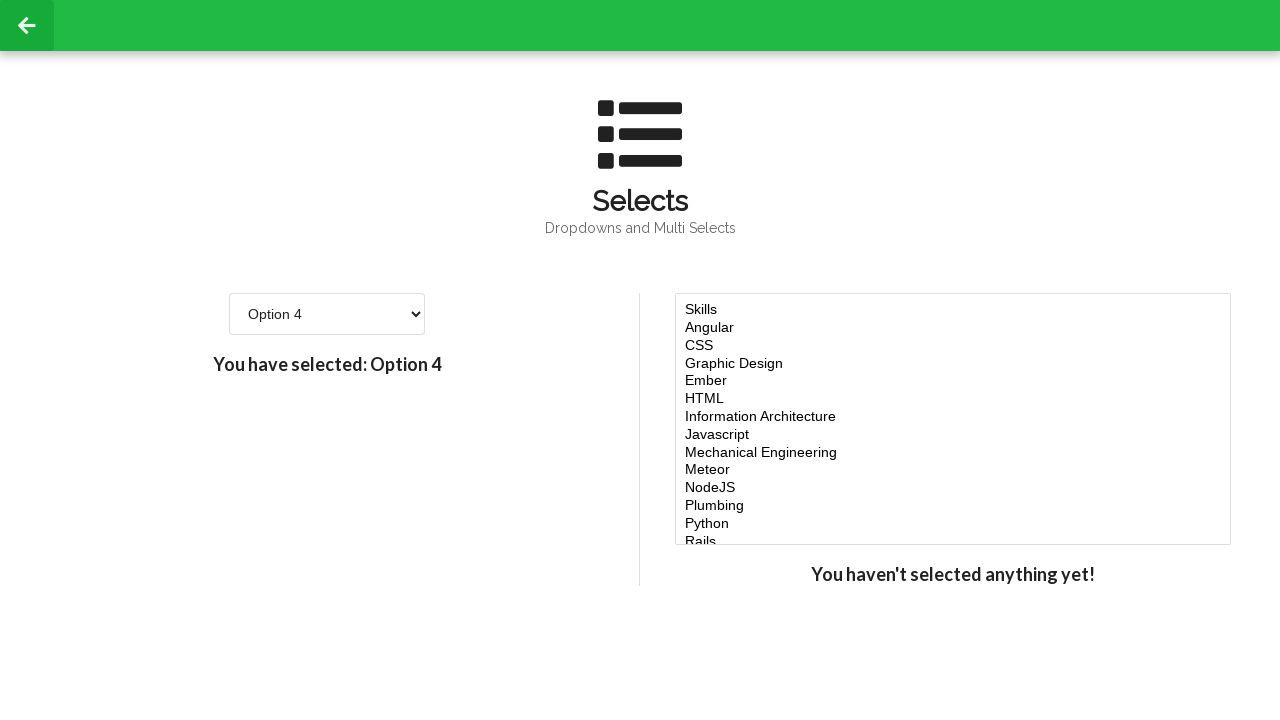

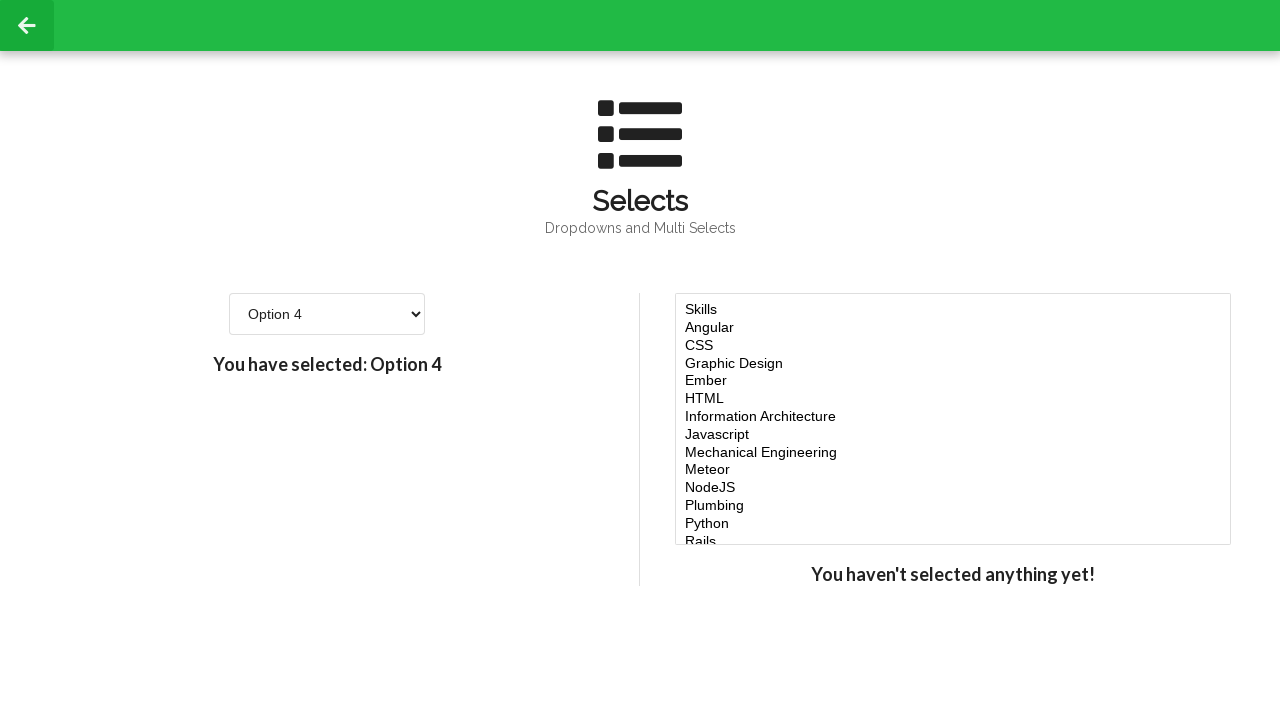